Clicks on a link that points to Google

Starting URL: https://testeroprogramowania.github.io/selenium/basics.html

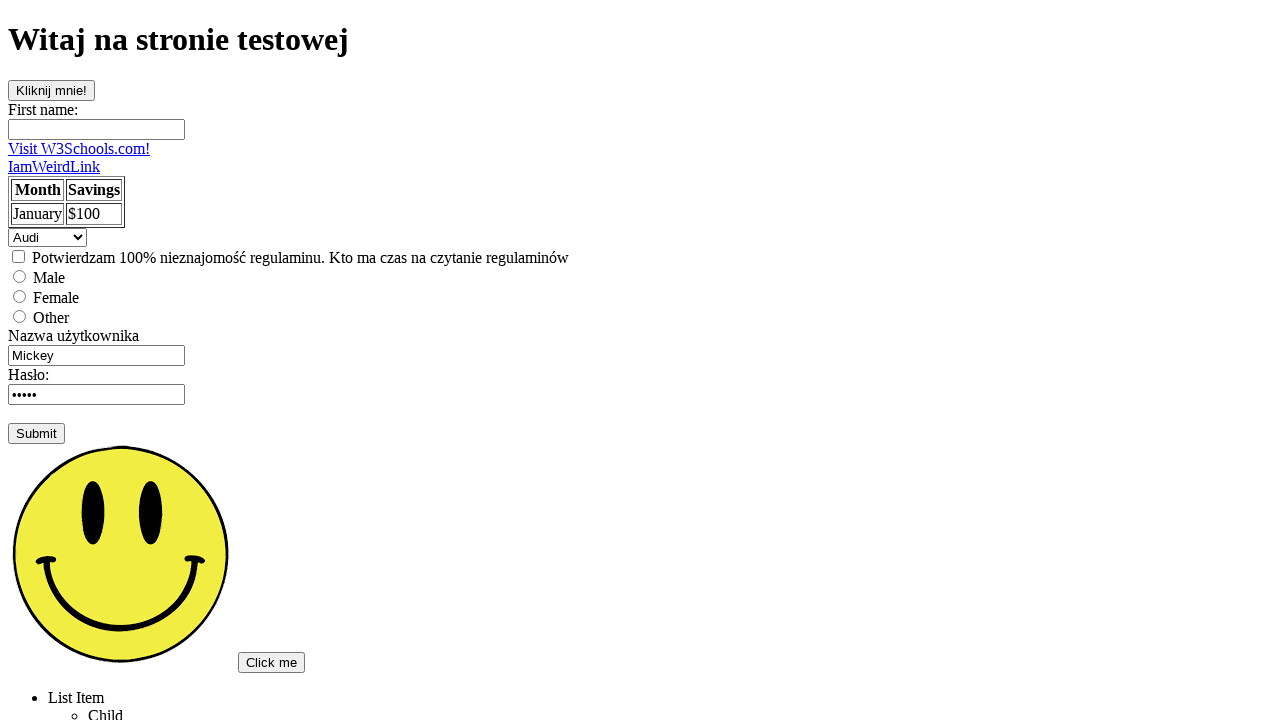

Navigated to starting URL
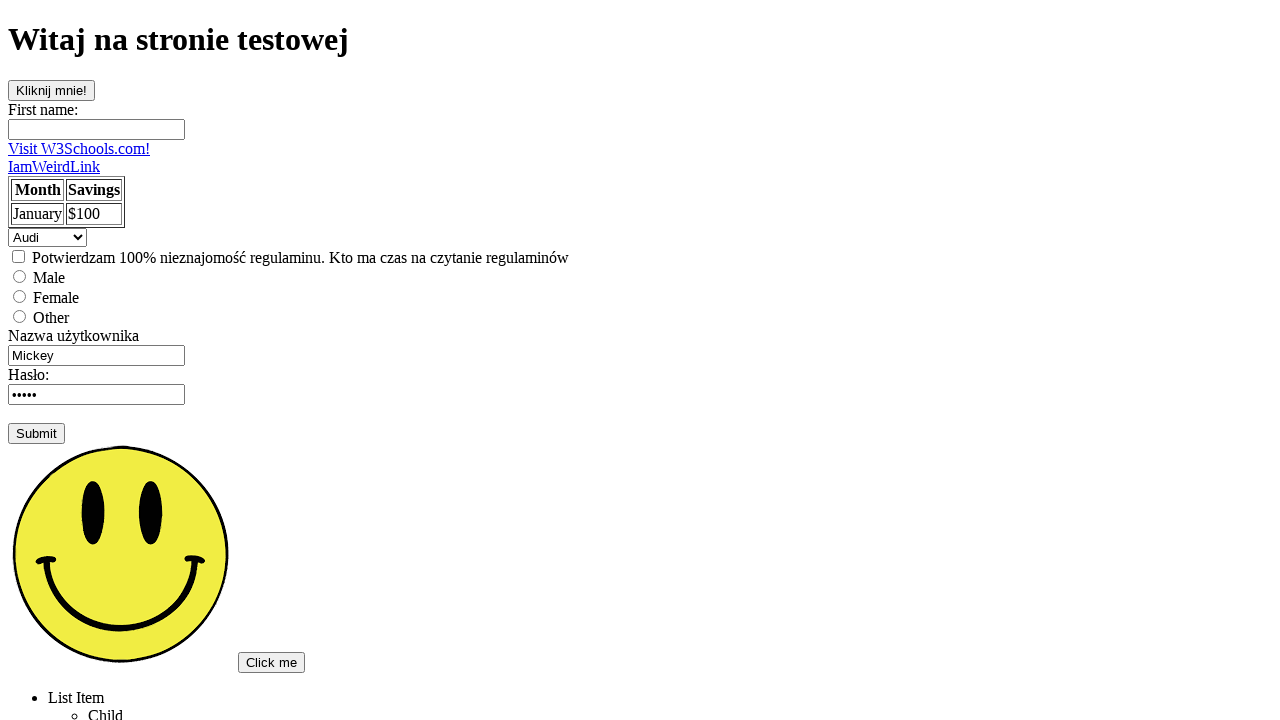

Clicked link that points to Google at (54, 166) on a[href='https://www.google.com']
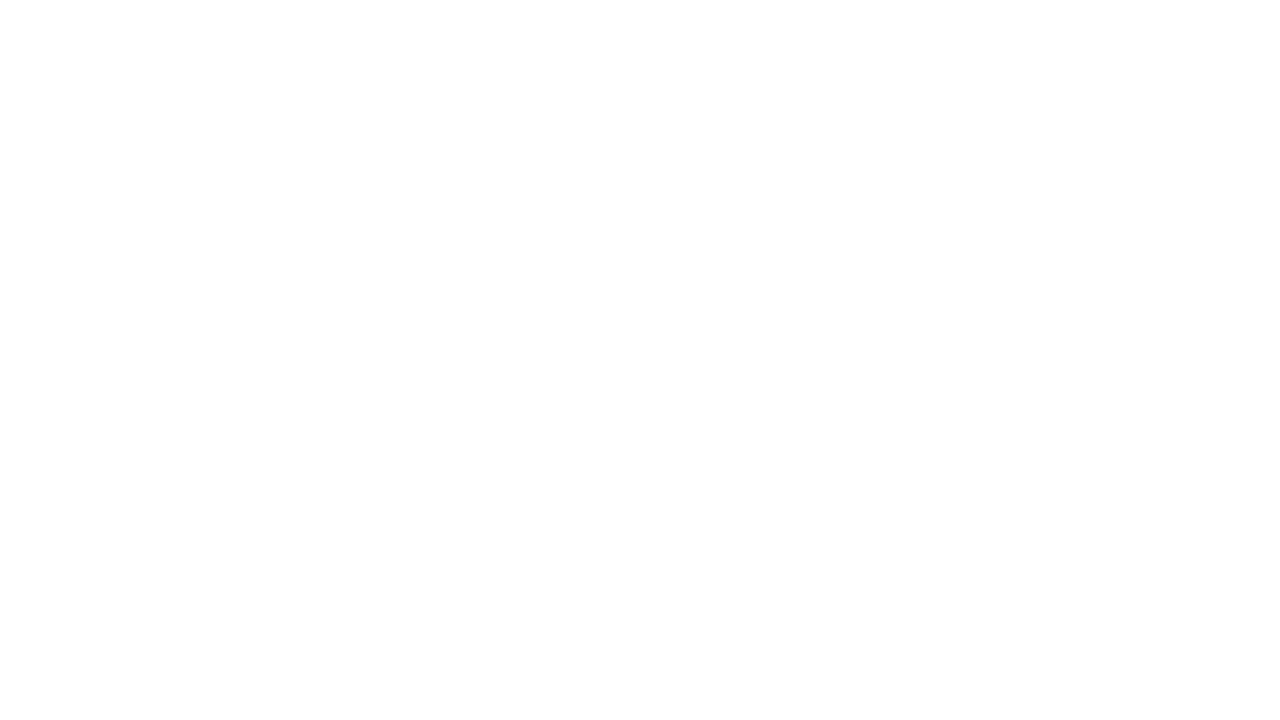

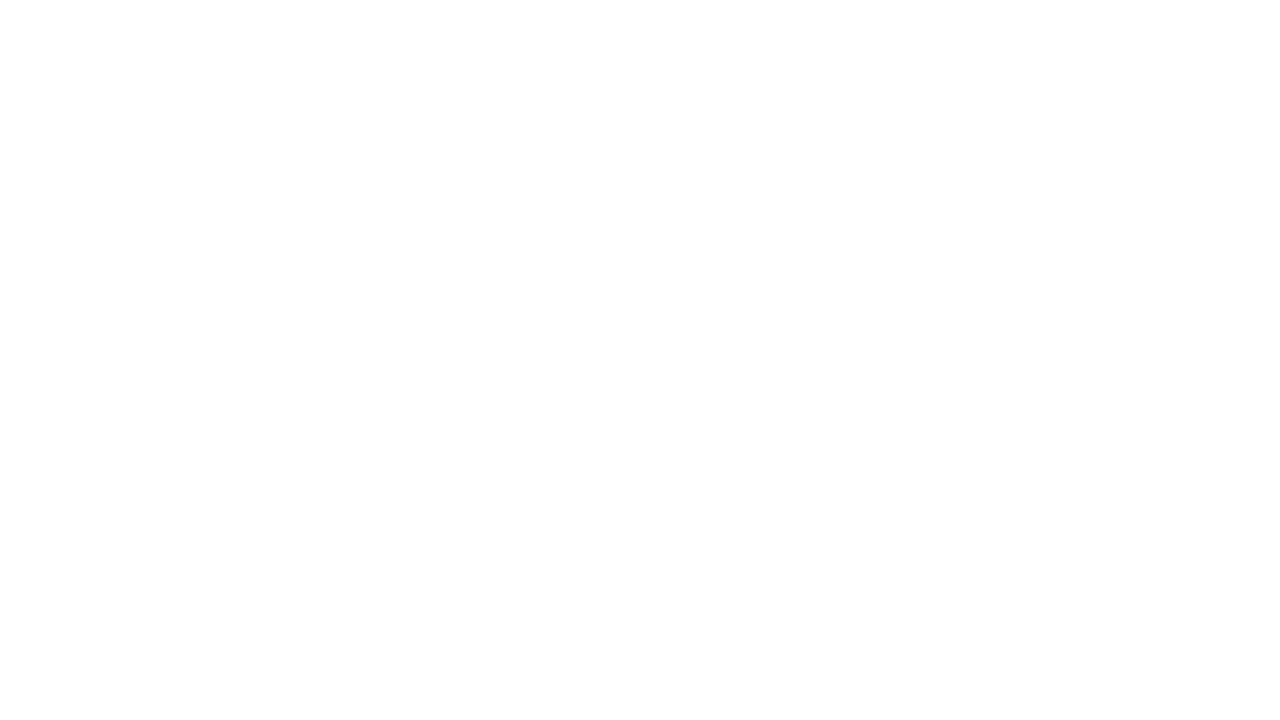